Fills out a practice form on DemoQA with personal details including name, email, gender, phone, date of birth, subjects, address, state and city, then submits and closes the confirmation modal

Starting URL: https://demoqa.com/

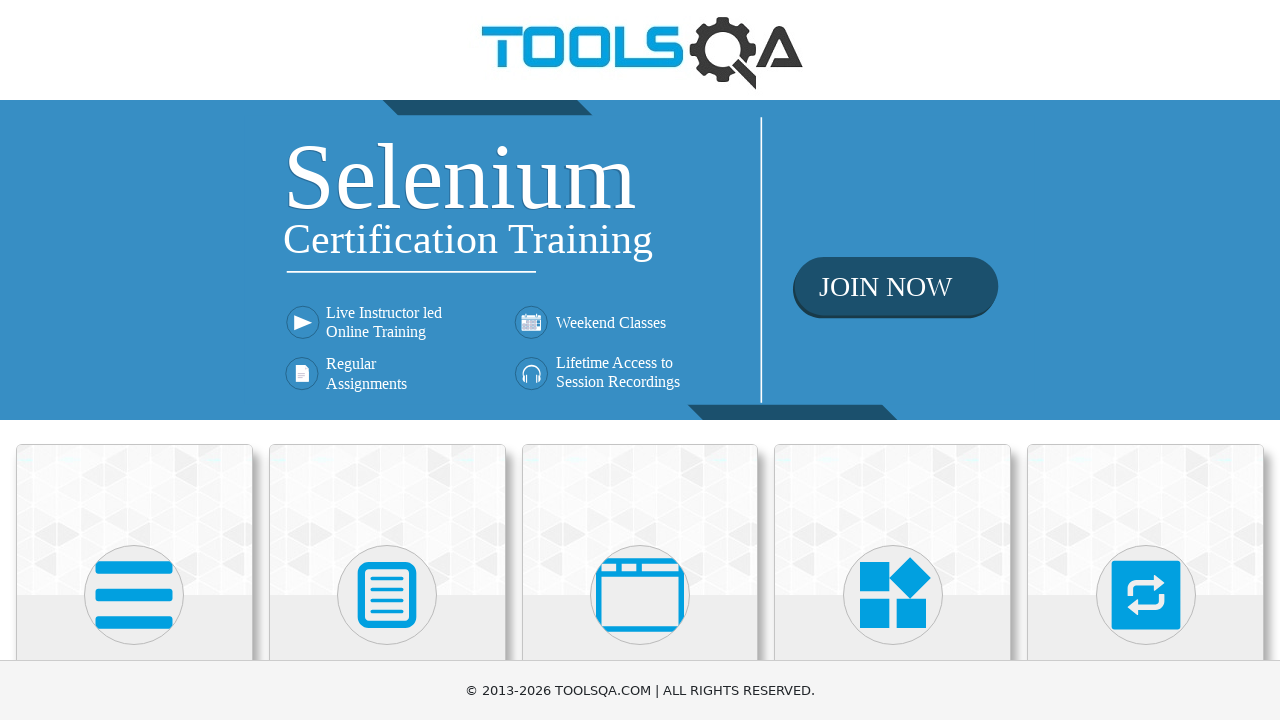

Clicked on Forms card at (387, 520) on xpath=(//div[@class='card mt-4 top-card'])[2]
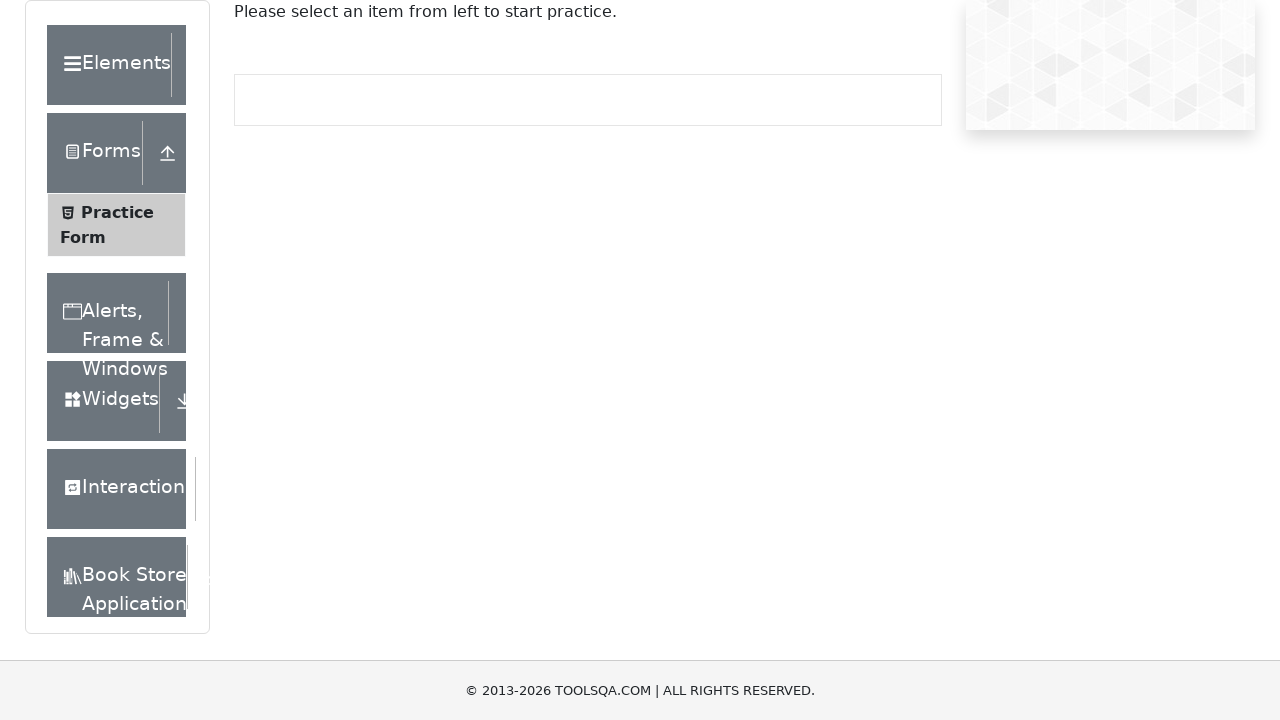

Clicked on Practice Form menu item at (117, 212) on xpath=//span[.='Practice Form']
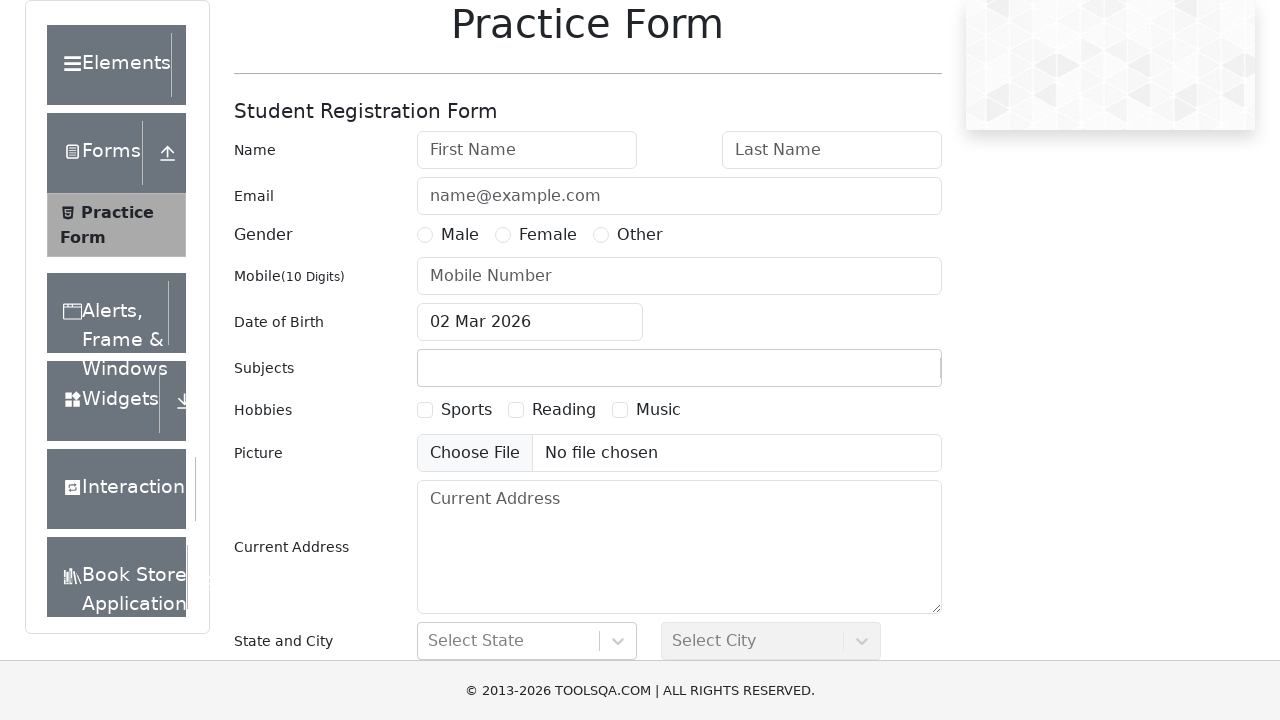

Filled first name with 'Sarah' on input#firstName
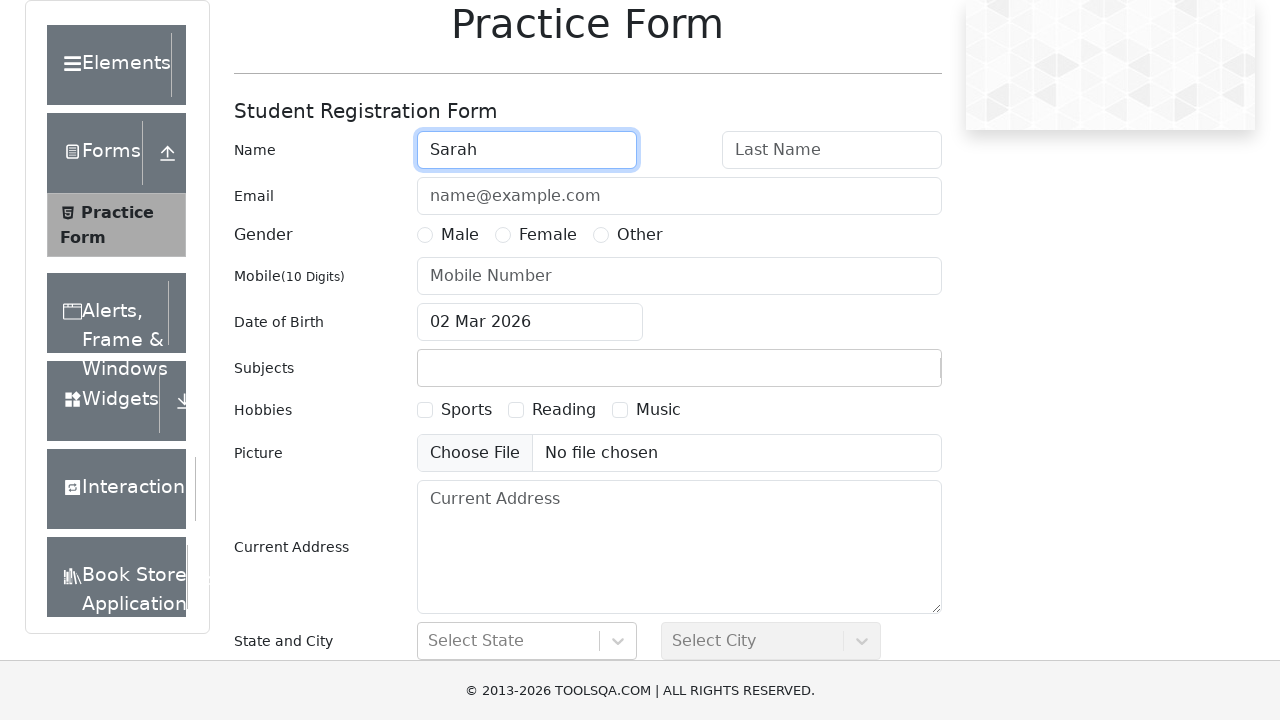

Filled last name with 'Williams' on input#lastName
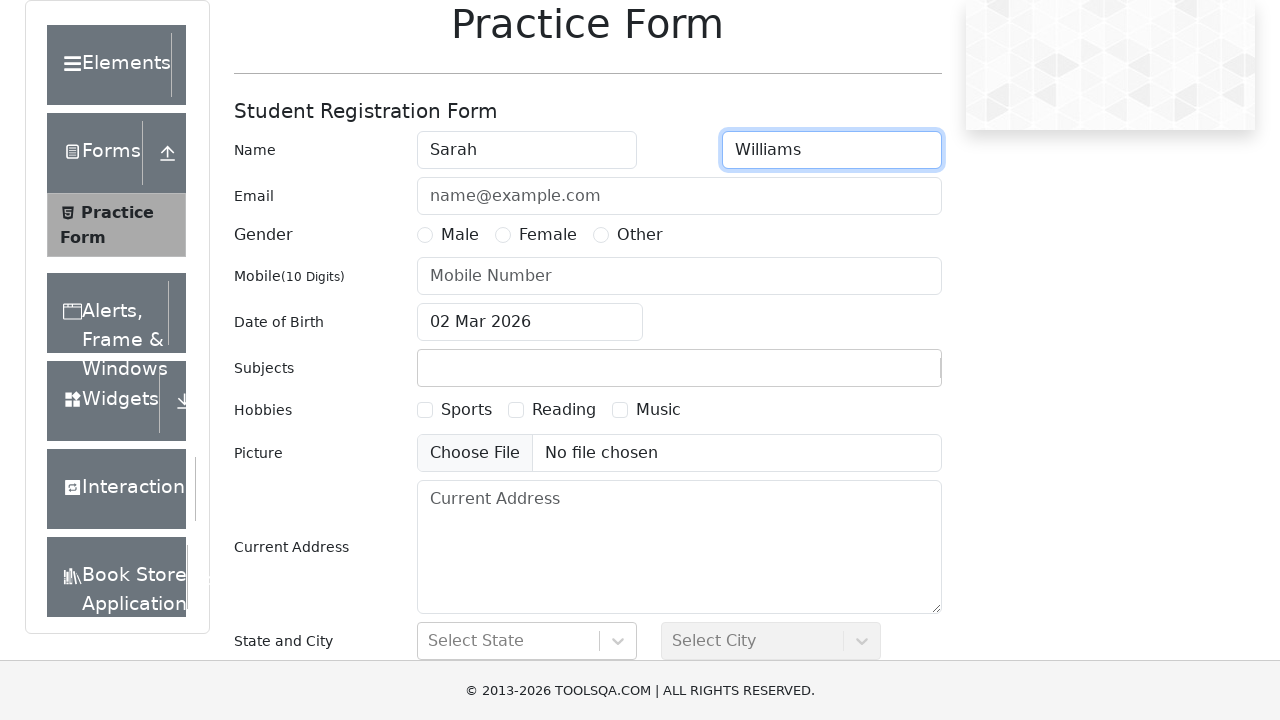

Filled email with 'sarah.williams@example.com' on input#userEmail
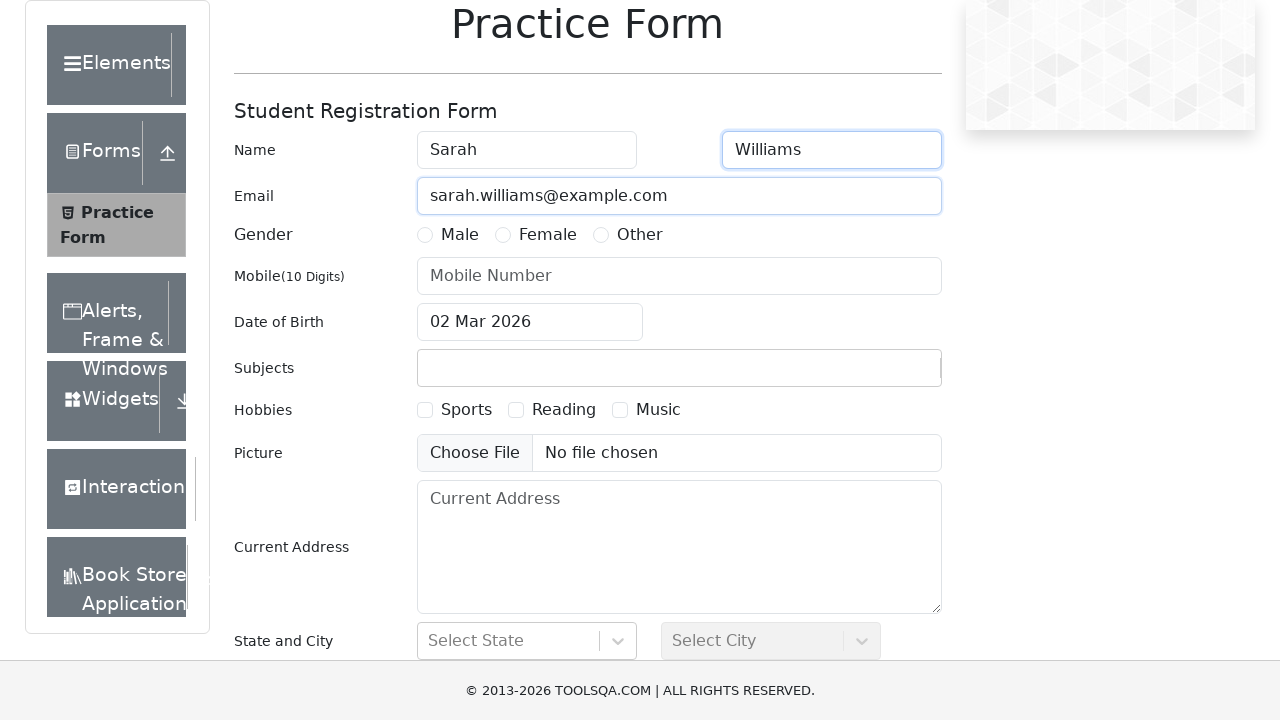

Selected Female gender at (548, 235) on xpath=//label[.='Female']
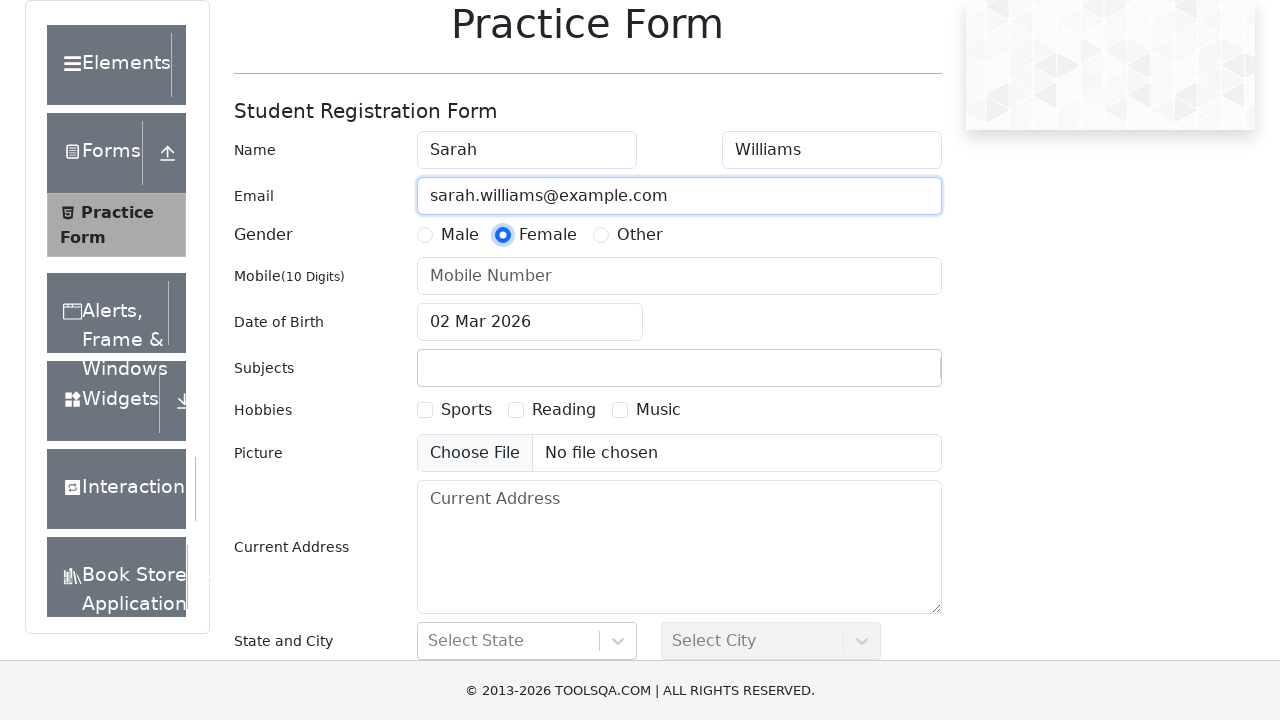

Filled mobile number with '9876543210' on input#userNumber
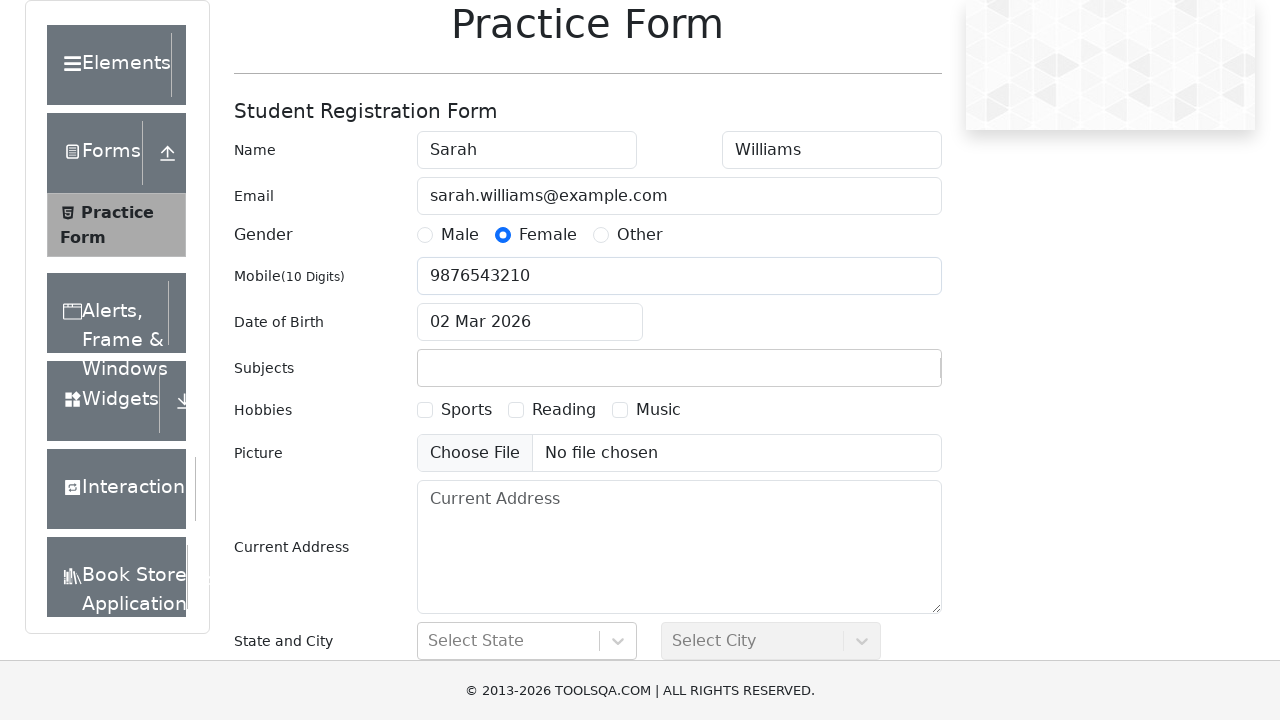

Clicked on date of birth input field at (530, 322) on input#dateOfBirthInput
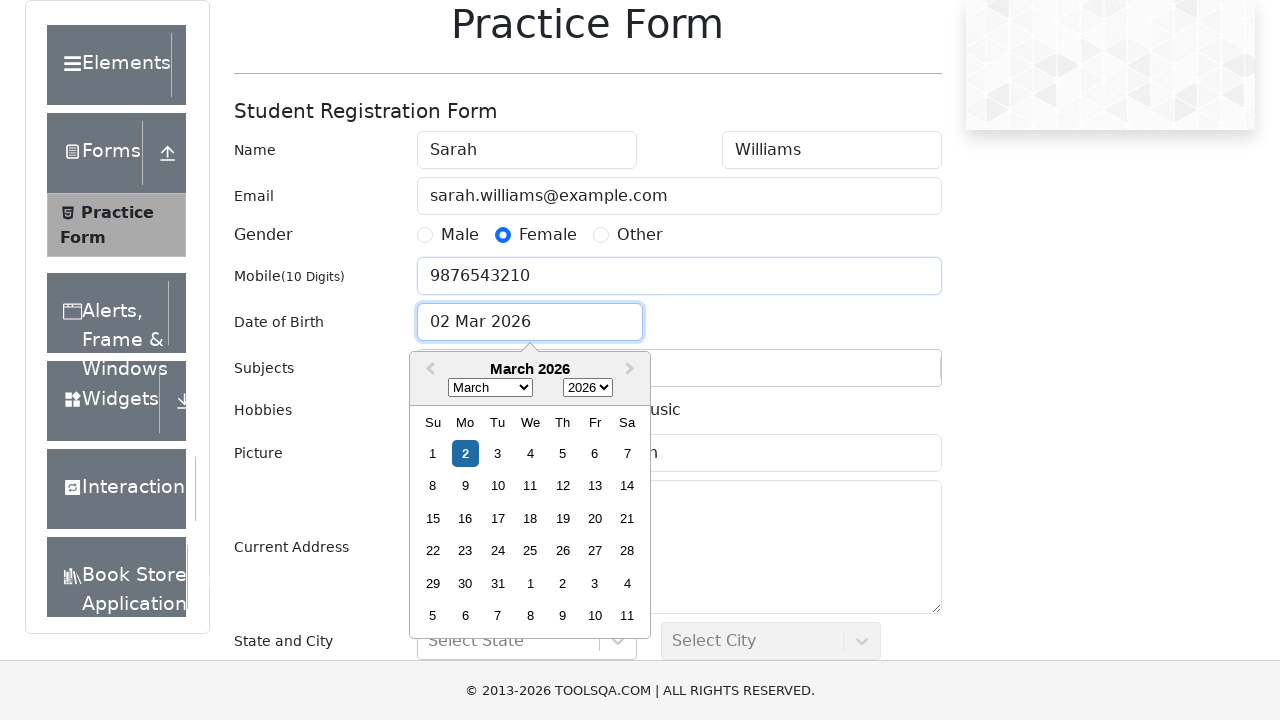

Cleared date of birth input field
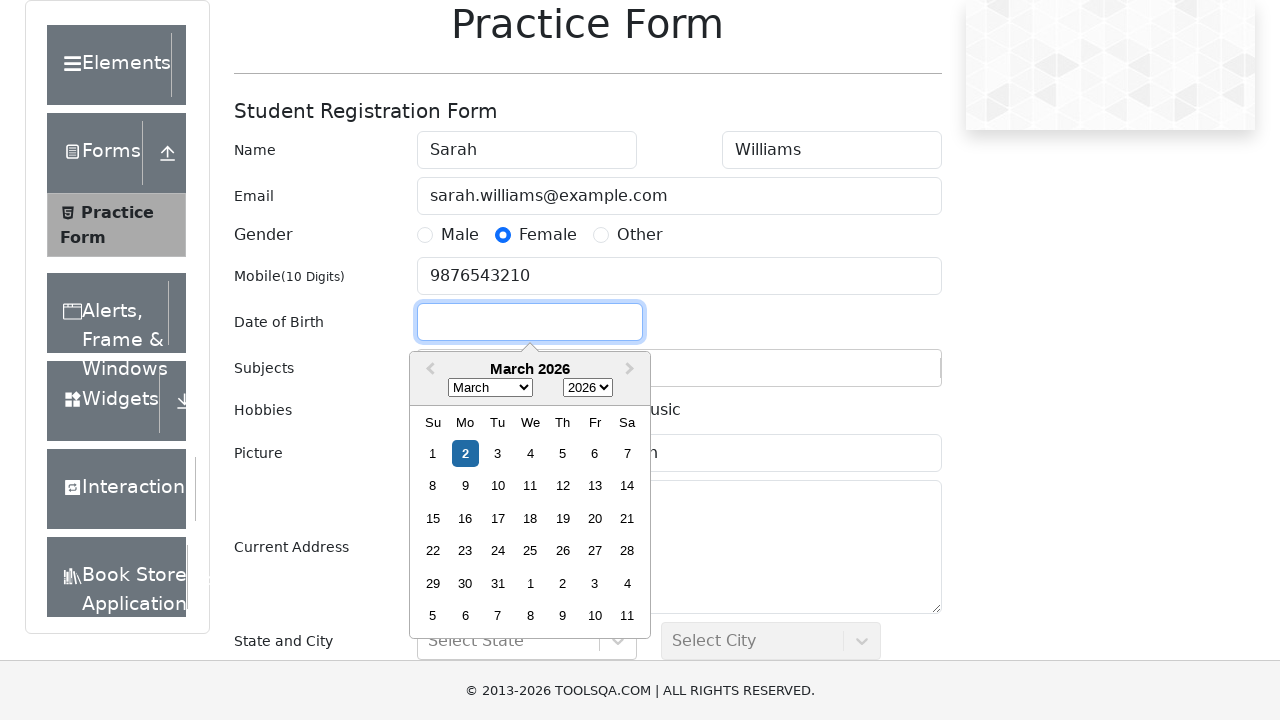

Filled date of birth with '15-Mar-1995' on input#dateOfBirthInput
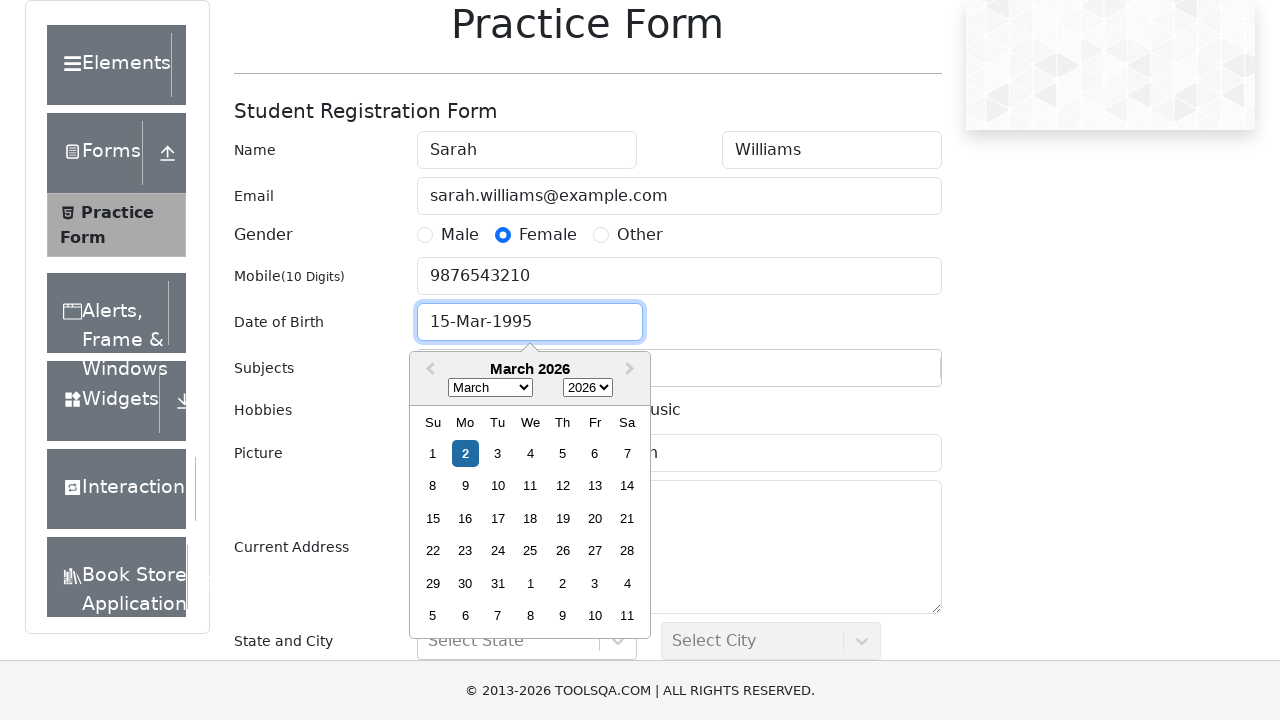

Pressed Enter to confirm date of birth on input#dateOfBirthInput
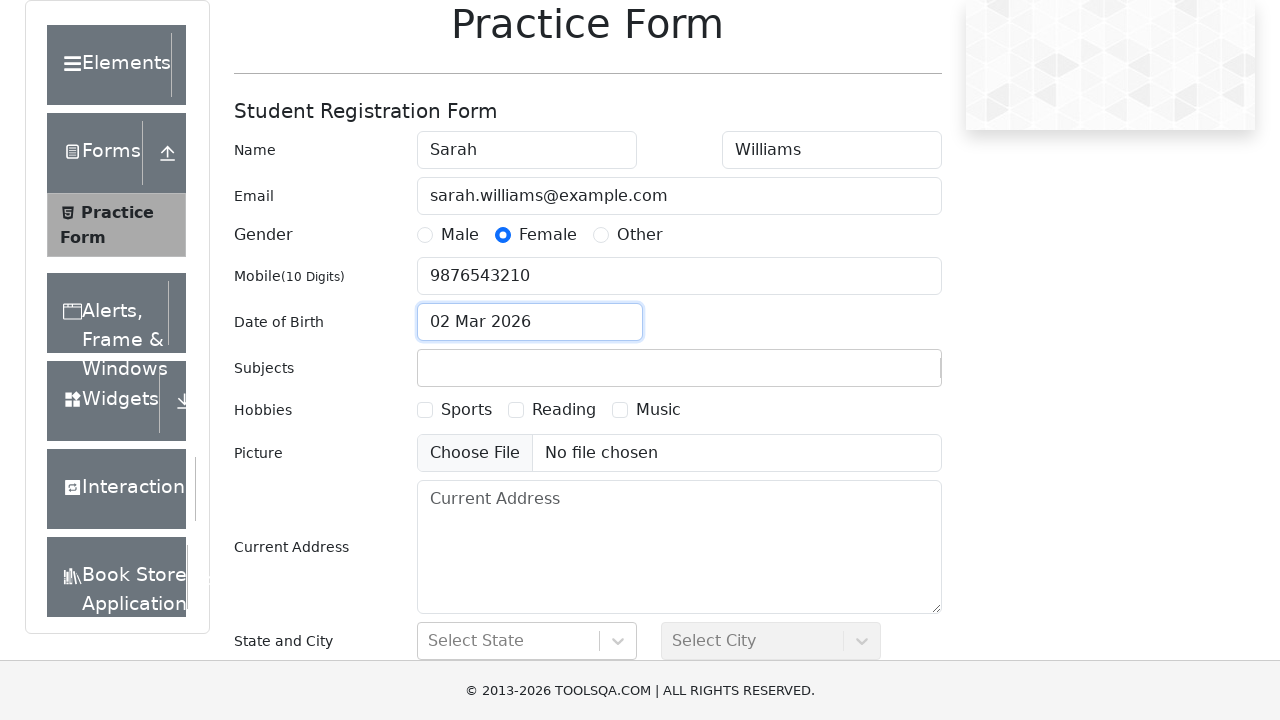

Scrolled subjects input into view
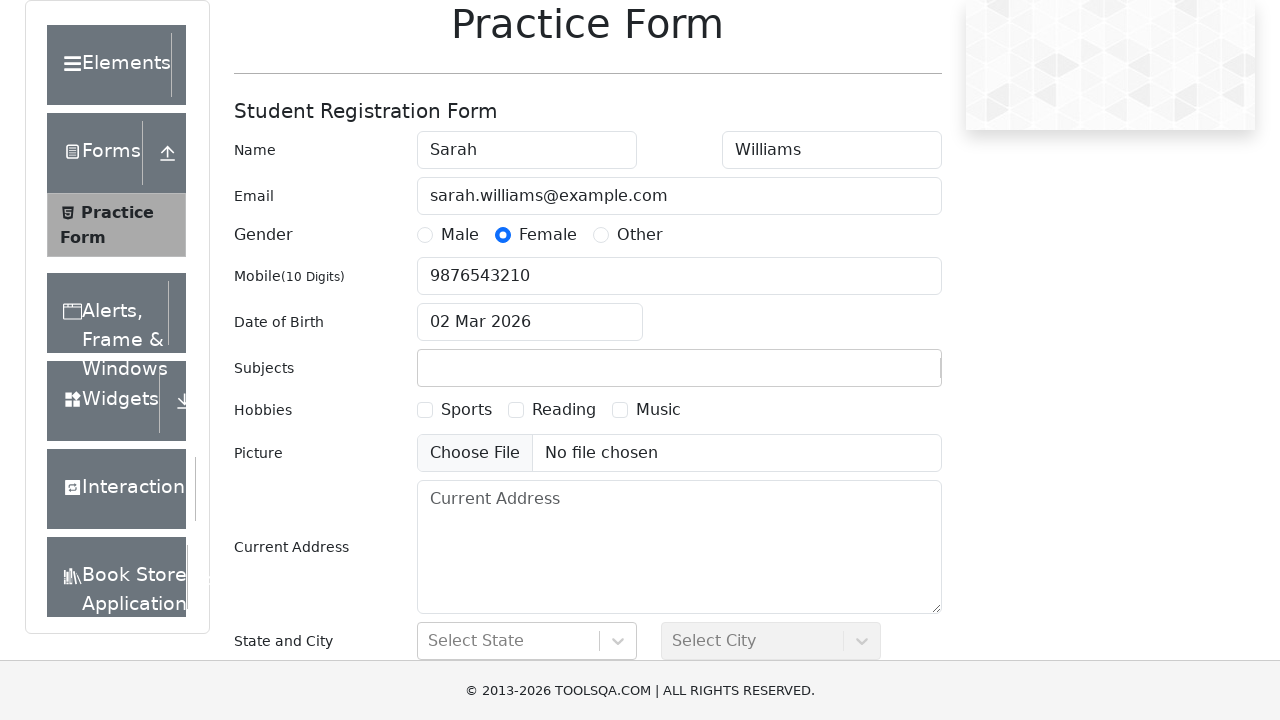

Filled subjects input with 'Maths' on input#subjectsInput
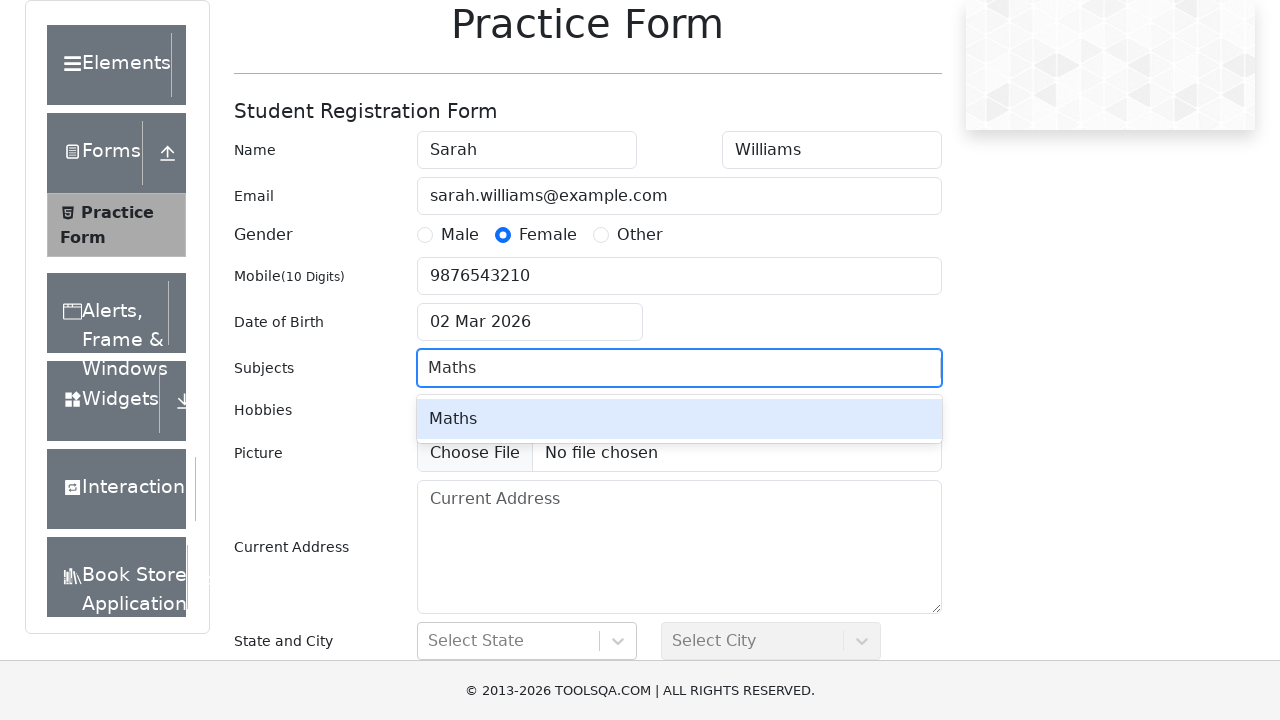

Pressed Enter to add Maths subject on input#subjectsInput
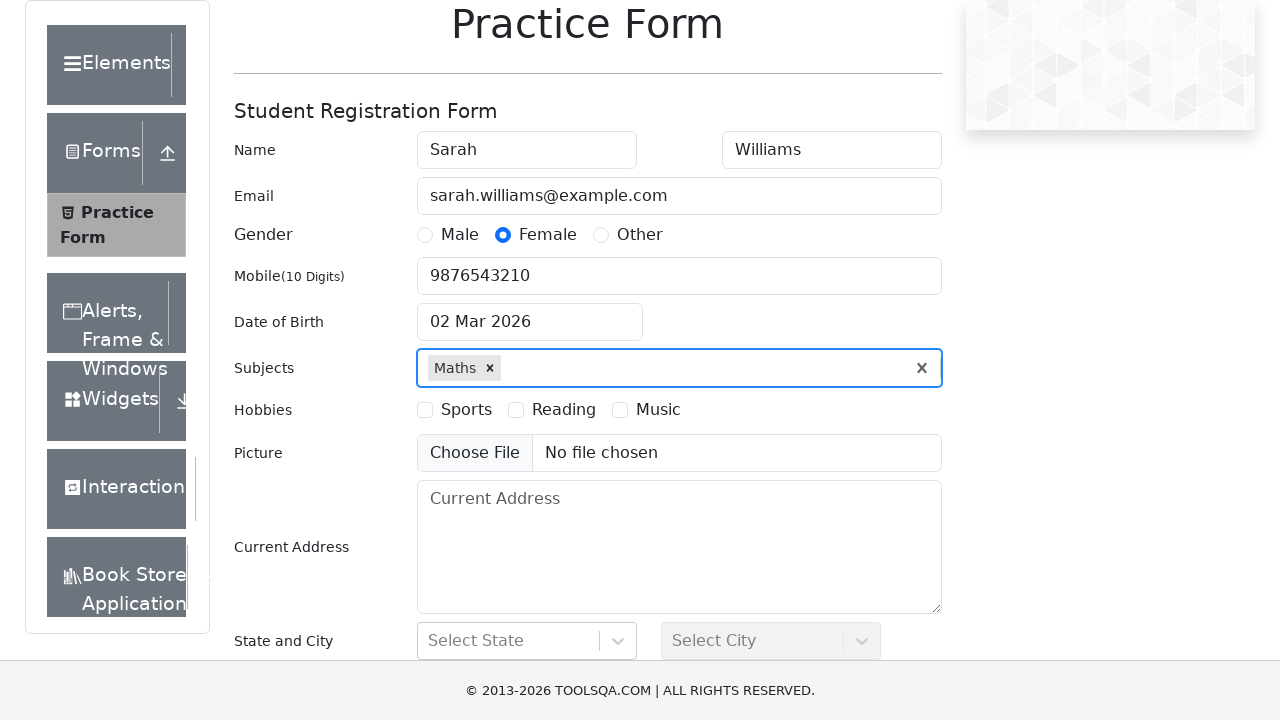

Filled subjects input with 'Physics' on input#subjectsInput
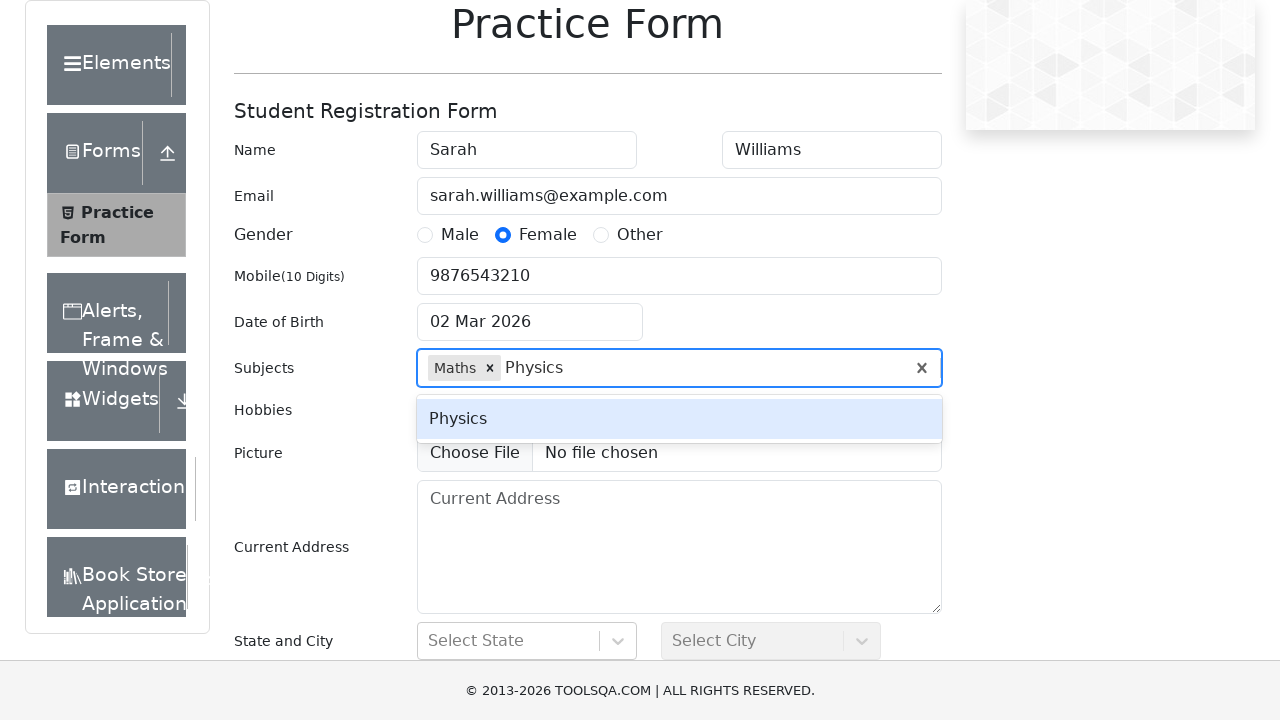

Pressed Enter to add Physics subject on input#subjectsInput
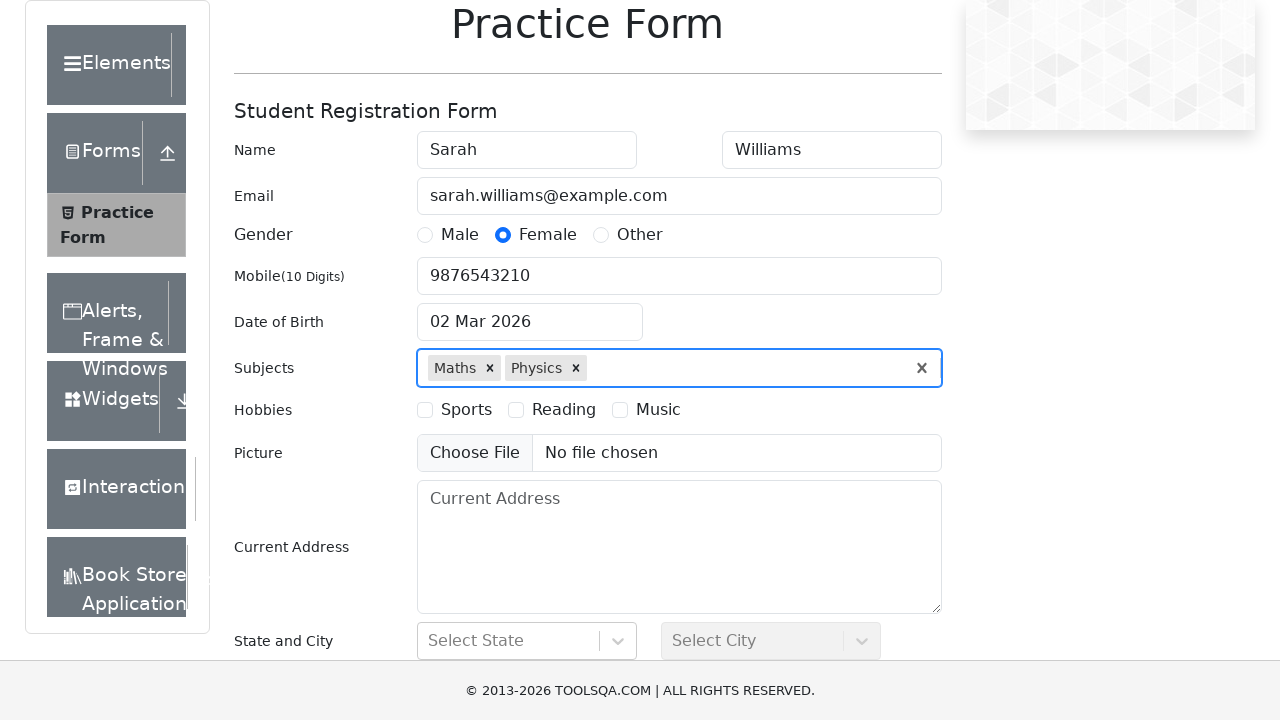

Filled current address with '456 Oak Avenue, Delhi, NCR' on textarea#currentAddress
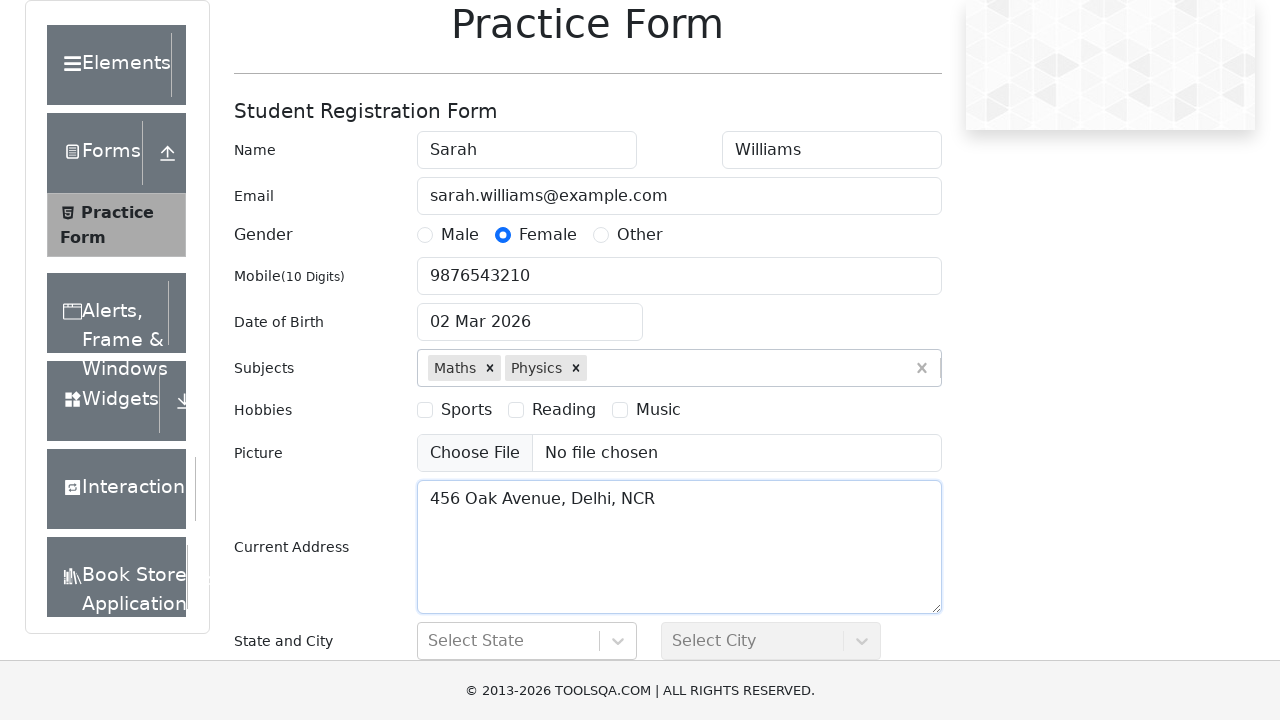

Scrolled state dropdown into view
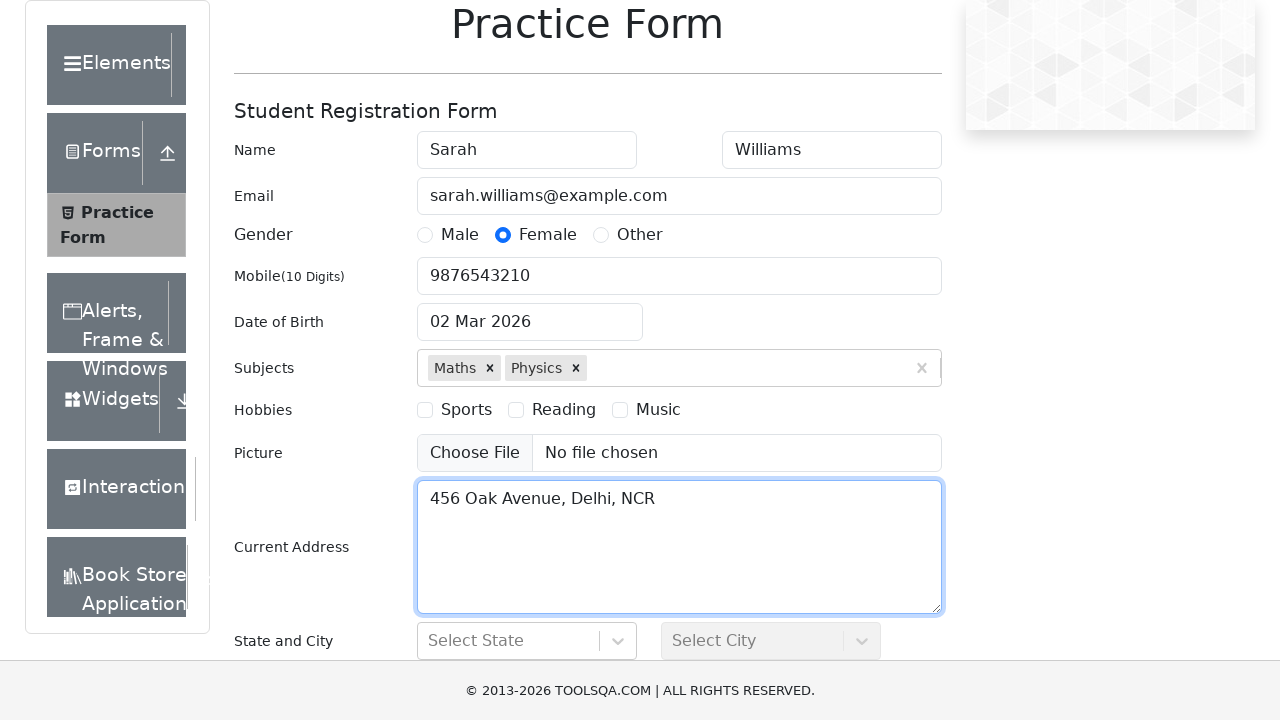

Clicked on state dropdown at (527, 641) on #state
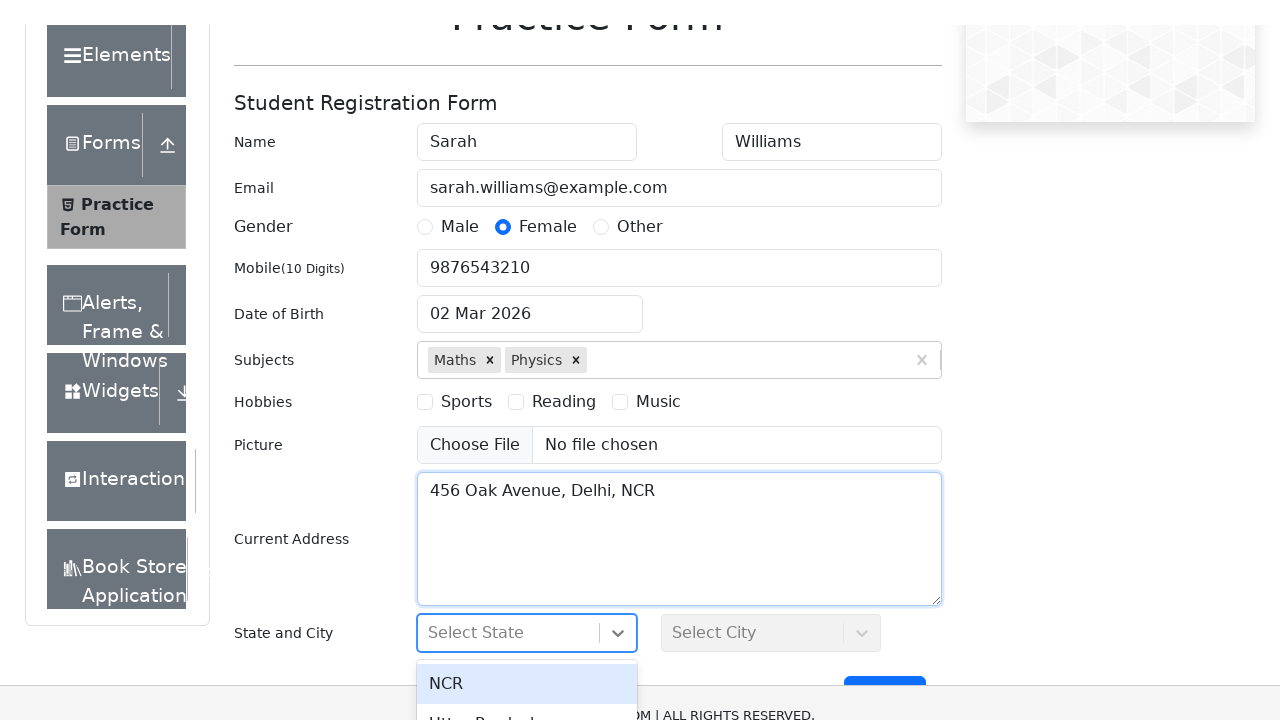

Selected NCR from state dropdown at (527, 568) on xpath=//div[text()='NCR']
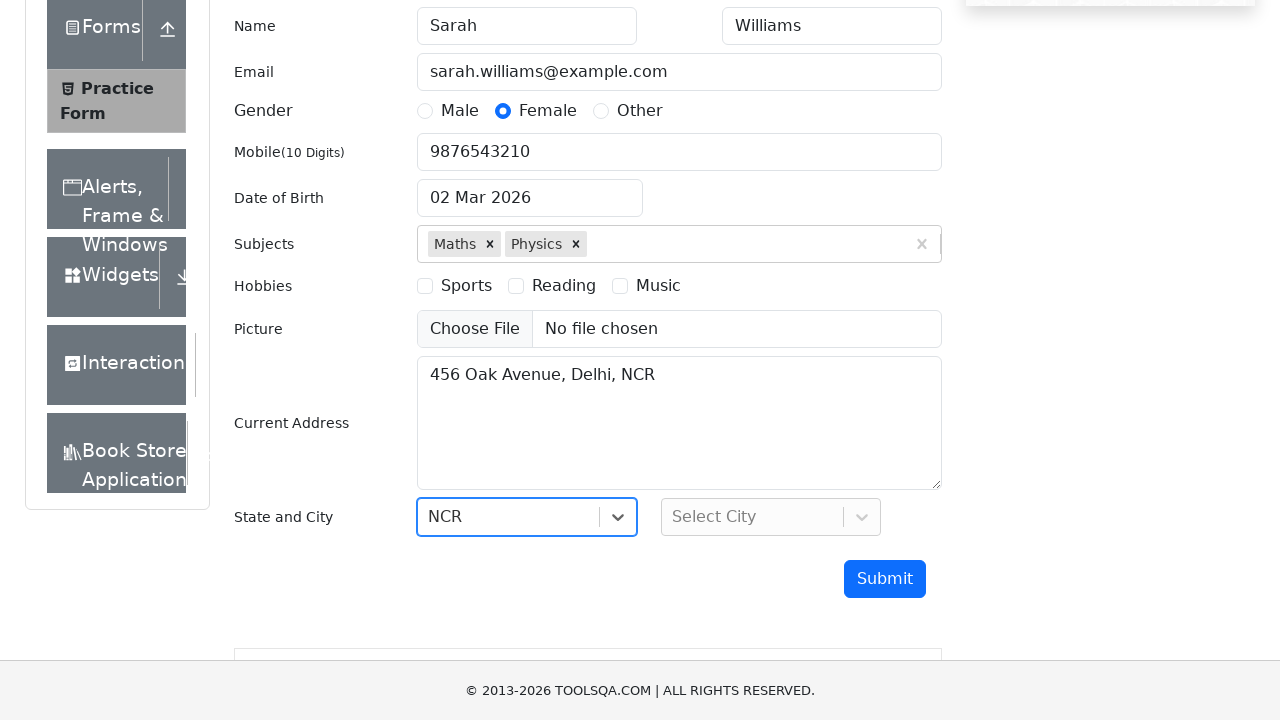

Scrolled city dropdown into view
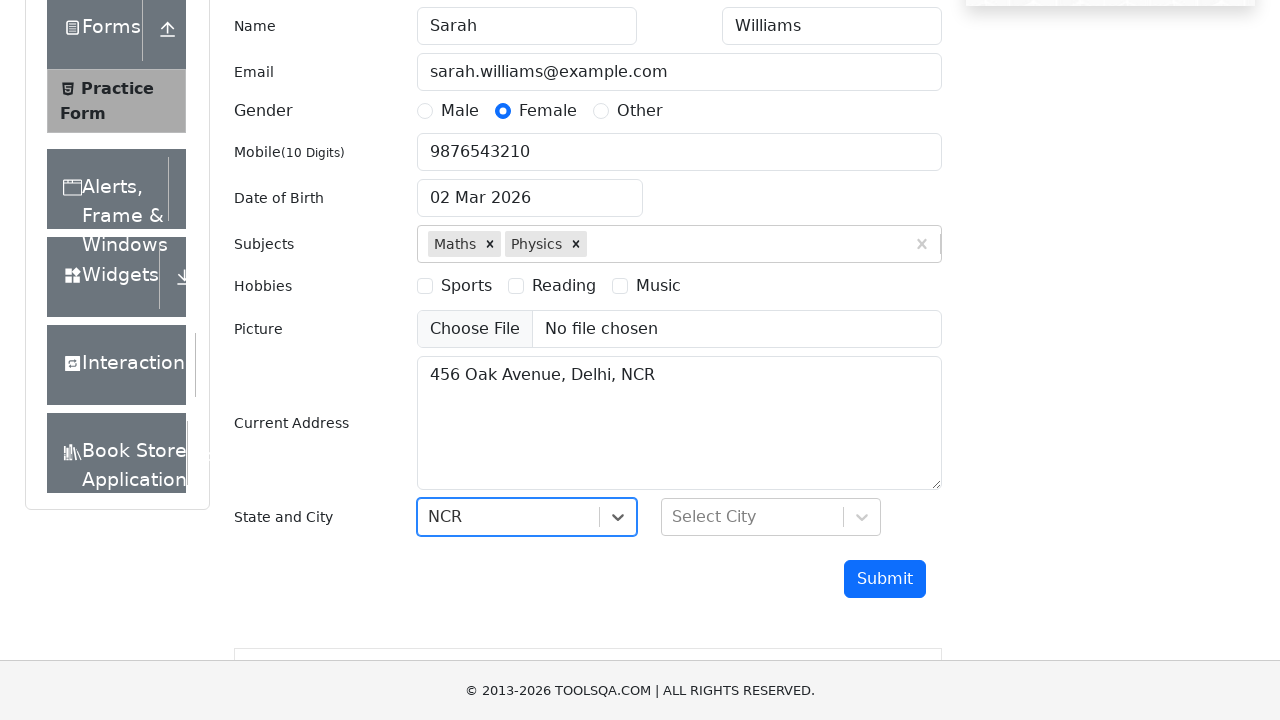

Clicked on city dropdown at (771, 517) on #city
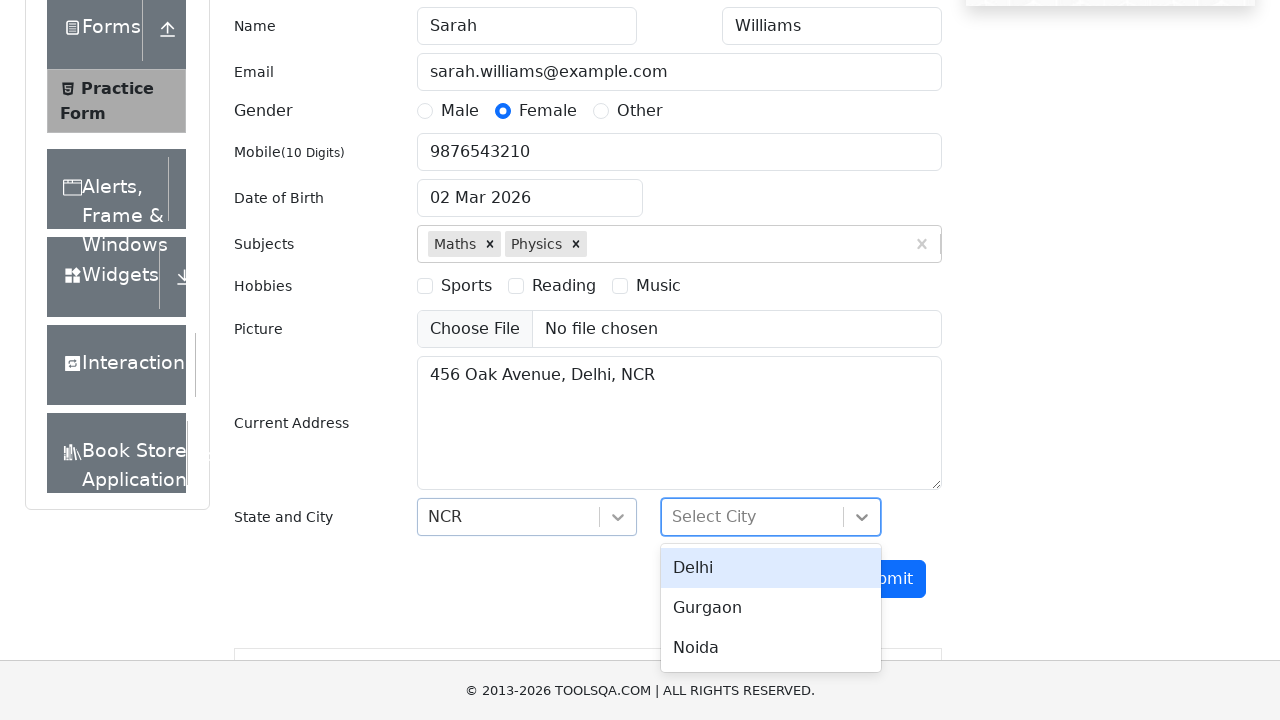

Selected Delhi from city dropdown at (771, 568) on xpath=//div[text()='Delhi']
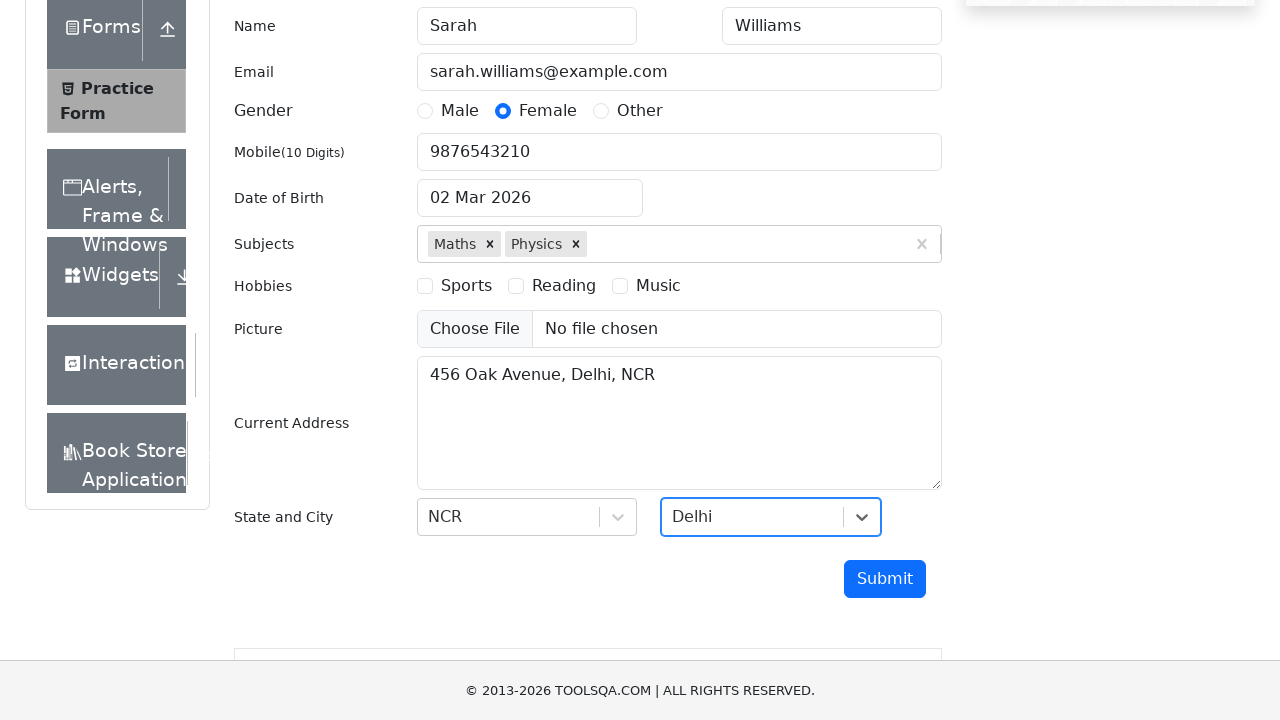

Scrolled submit button into view
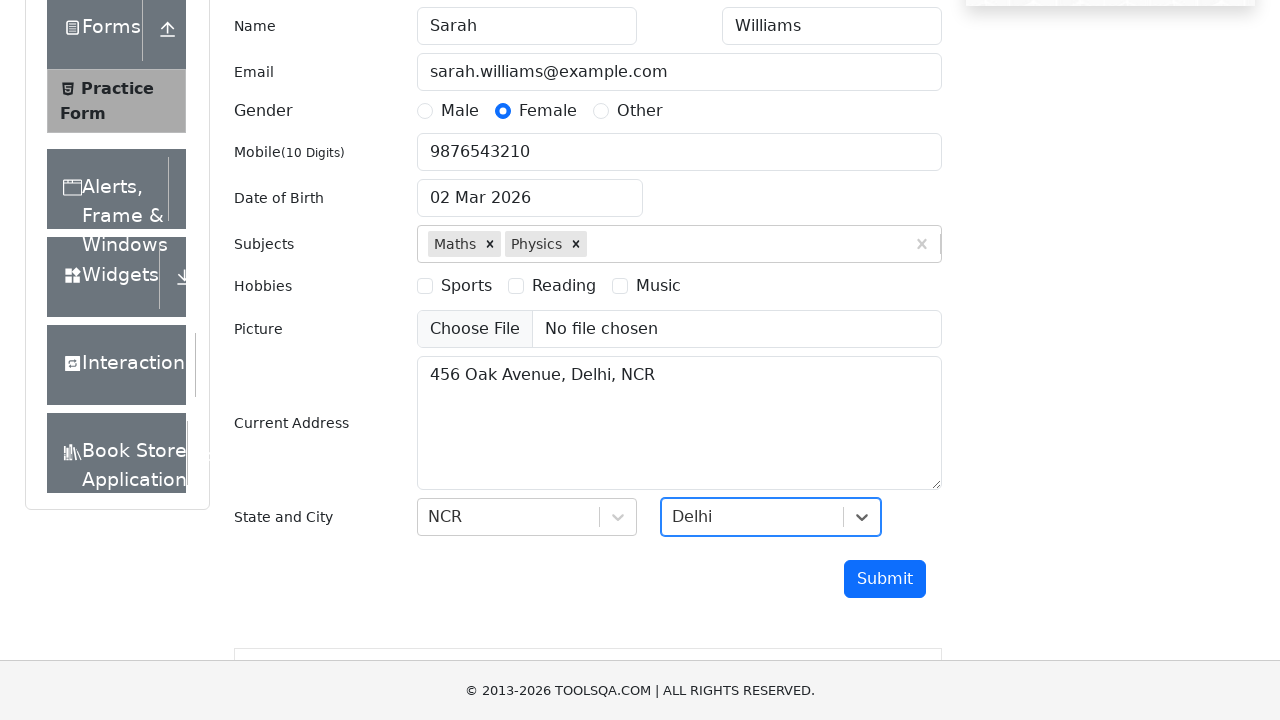

Clicked submit button to submit the practice form at (885, 579) on button#submit
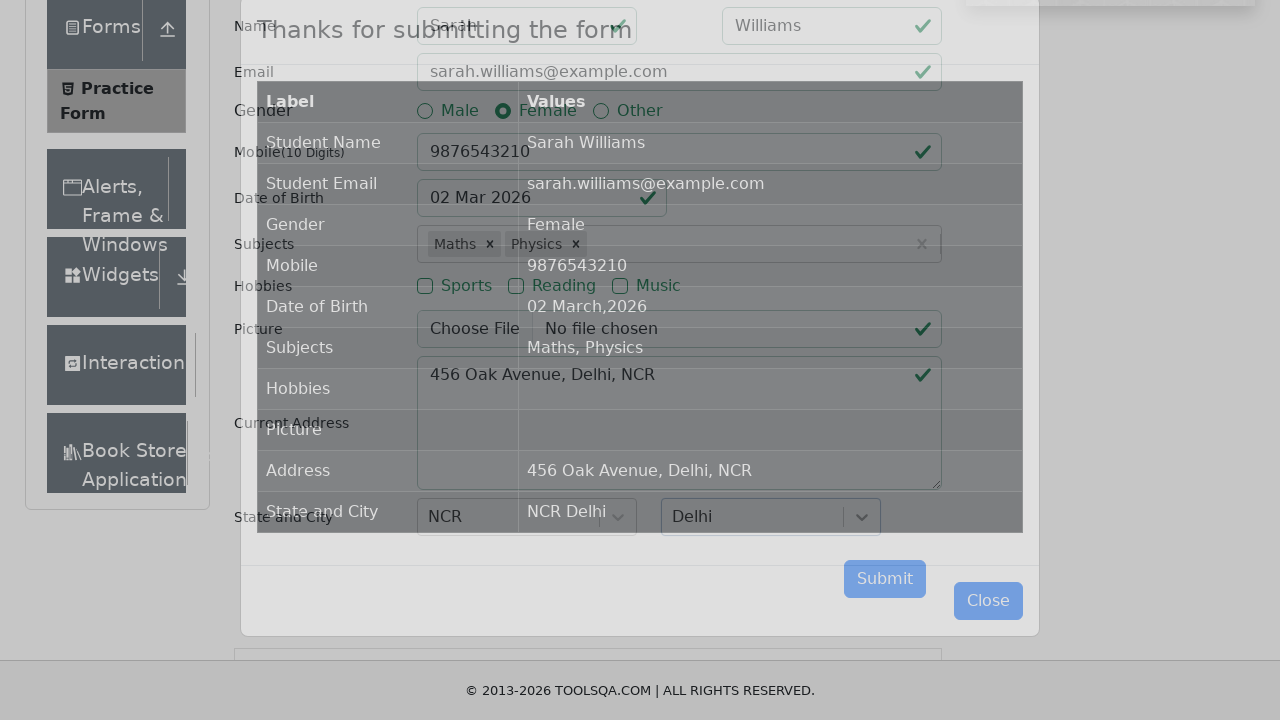

Confirmation modal appeared
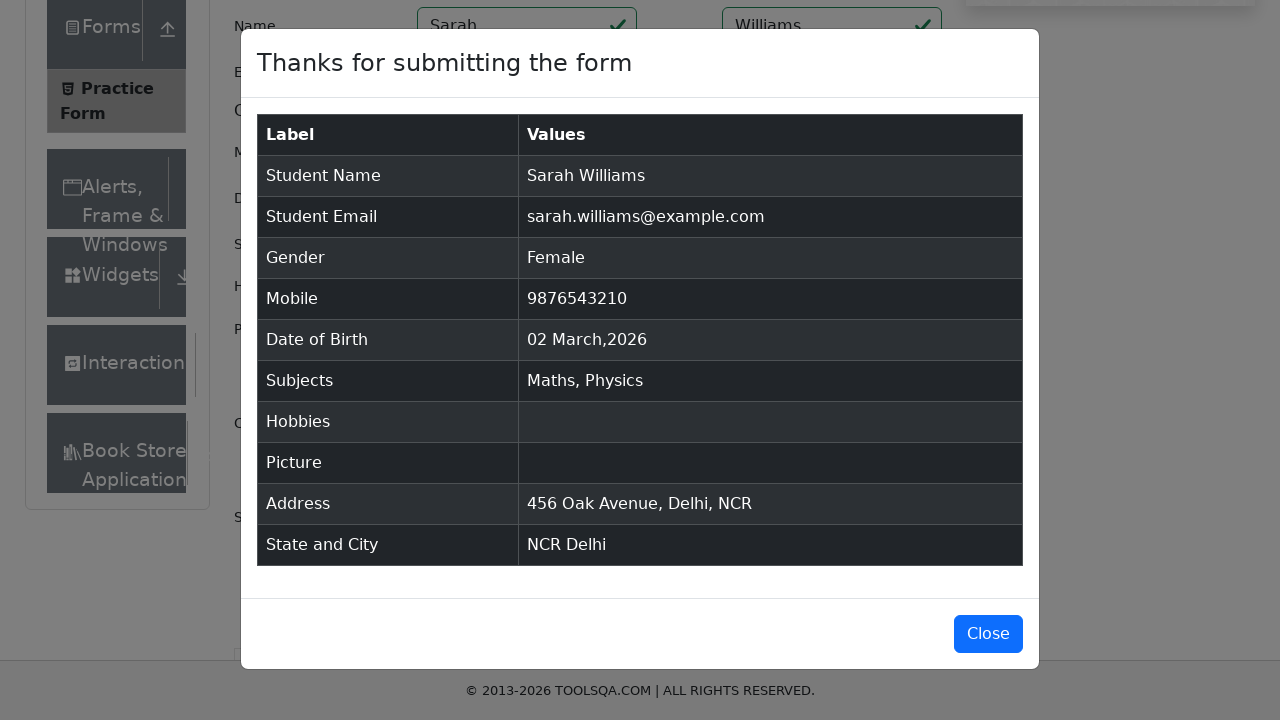

Scrolled close button into view
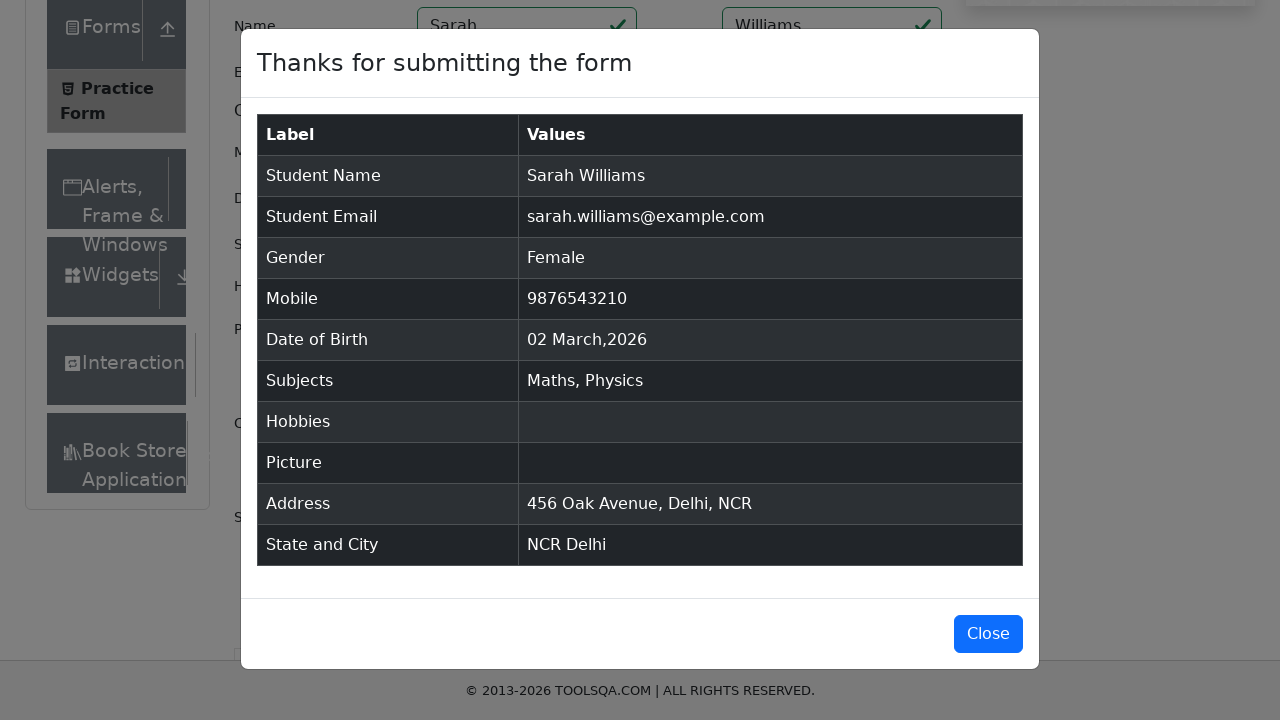

Clicked close button to dismiss confirmation modal at (988, 634) on button#closeLargeModal
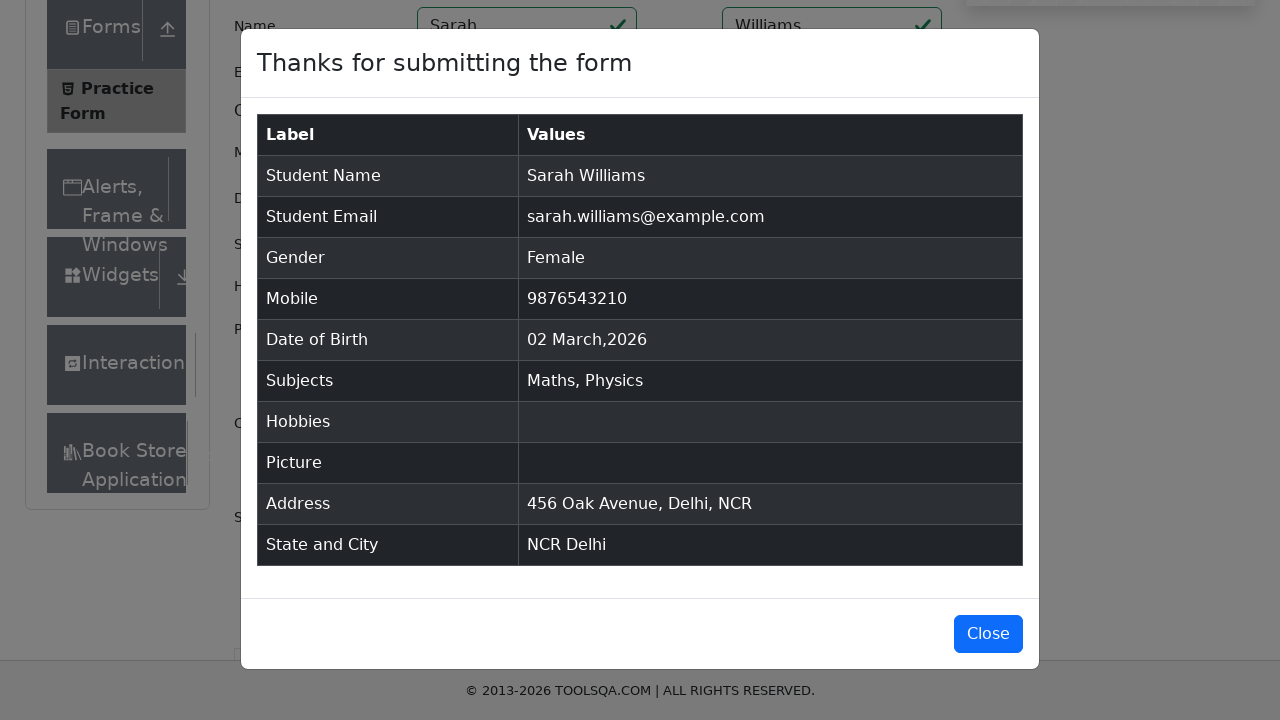

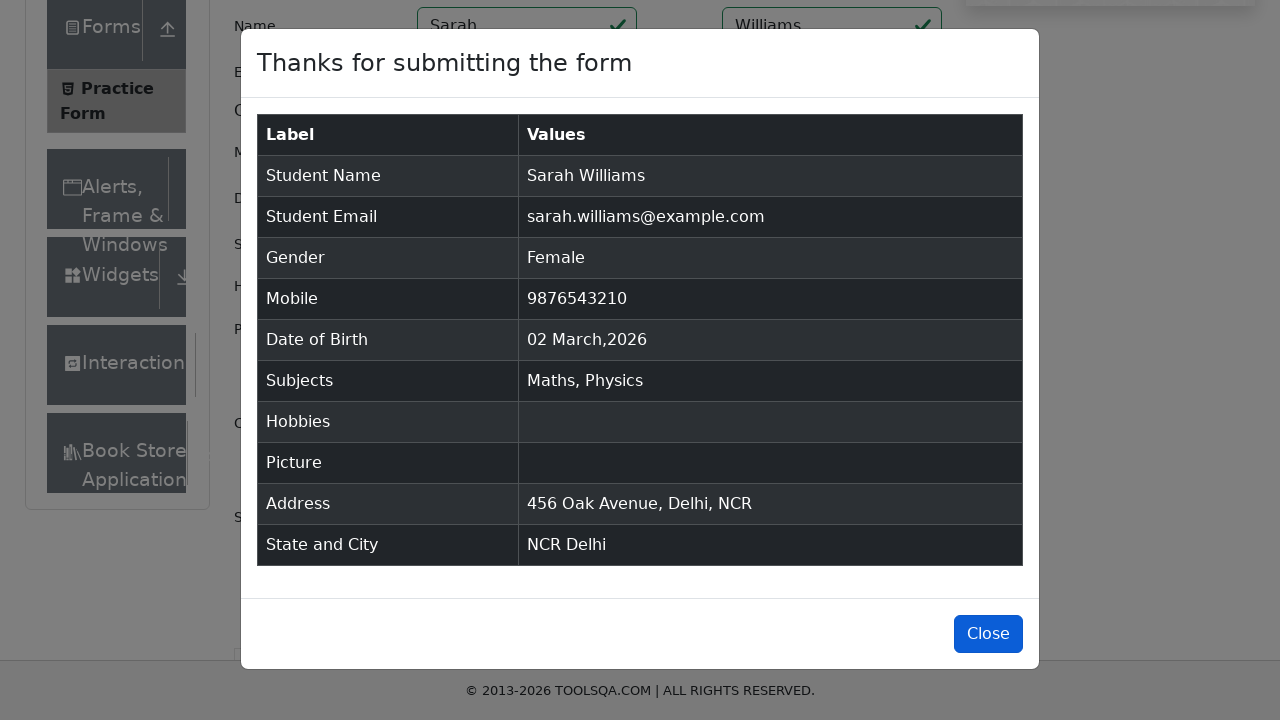